Tests that new todo items are appended to the bottom of the list by creating 3 items

Starting URL: https://demo.playwright.dev/todomvc

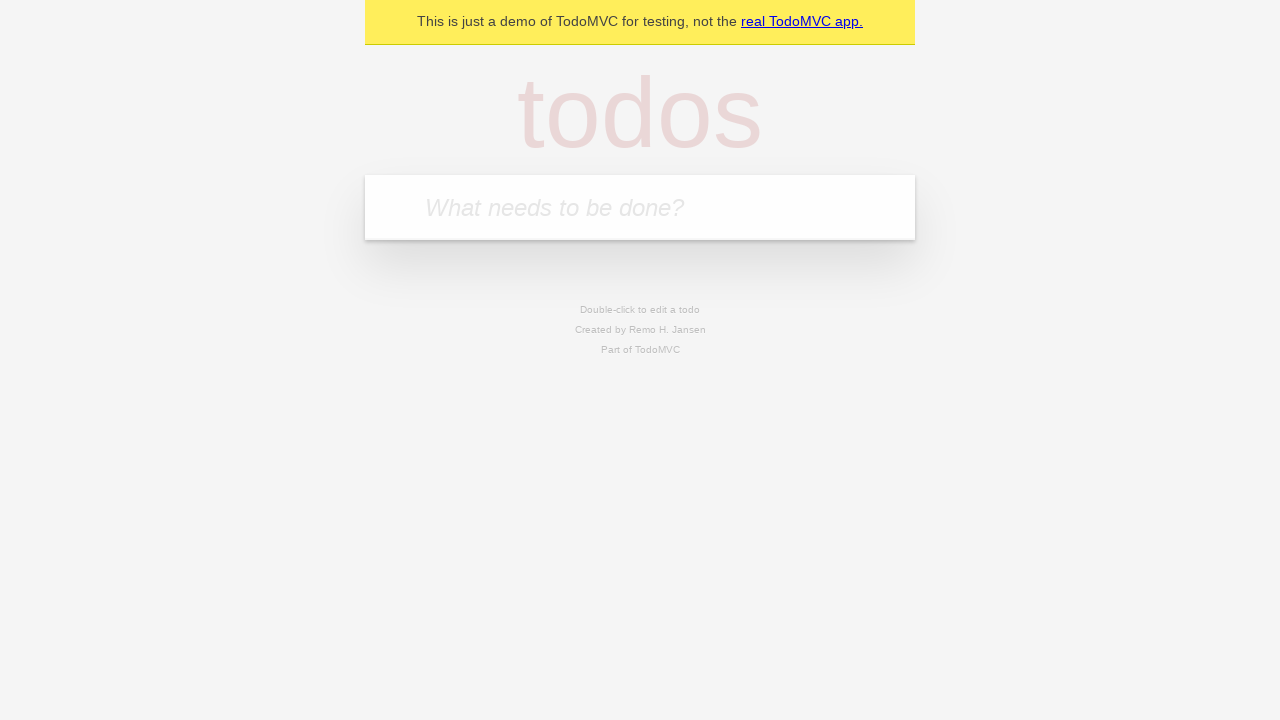

Filled new todo input with 'buy some cheese' on .new-todo
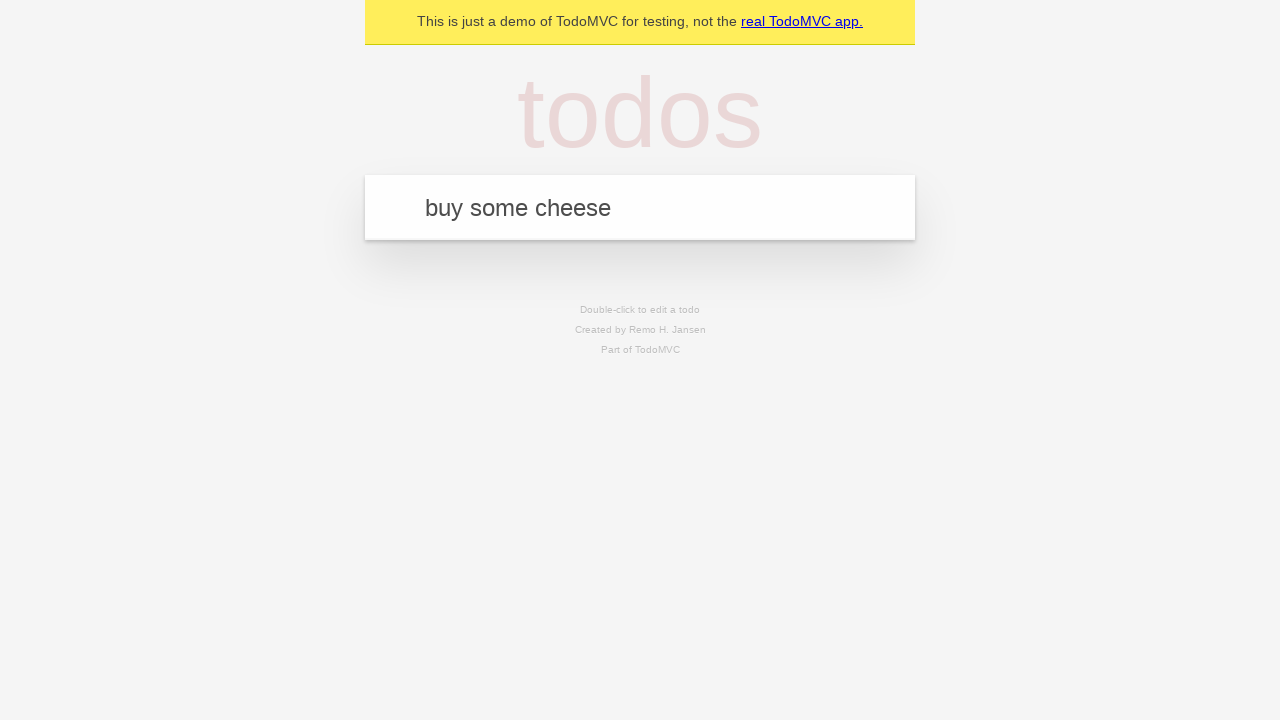

Pressed Enter to create first todo item on .new-todo
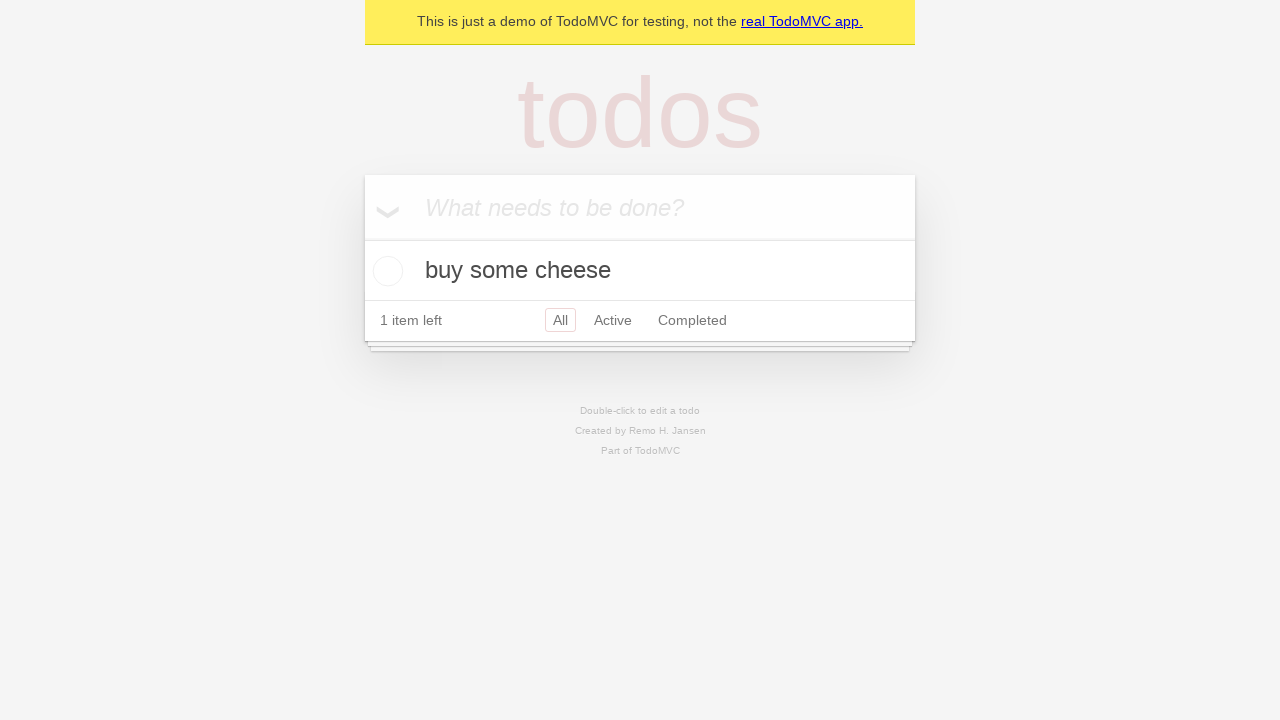

Filled new todo input with 'feed the cat' on .new-todo
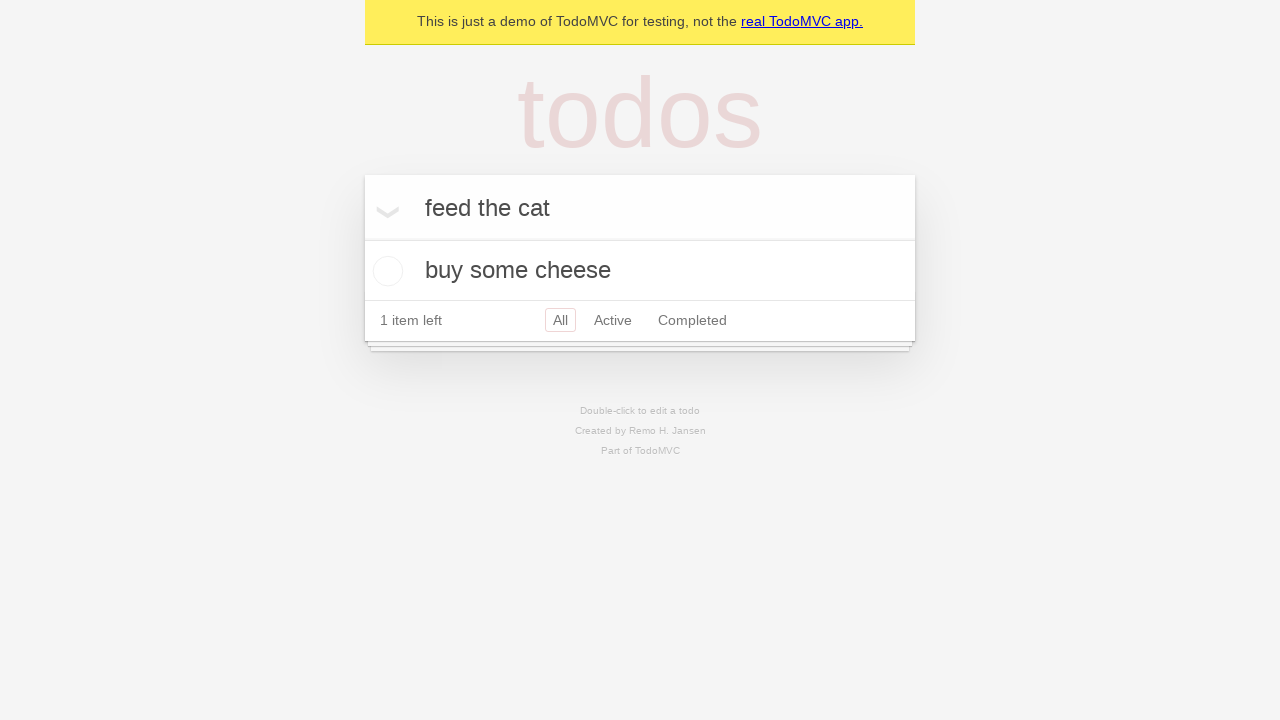

Pressed Enter to create second todo item on .new-todo
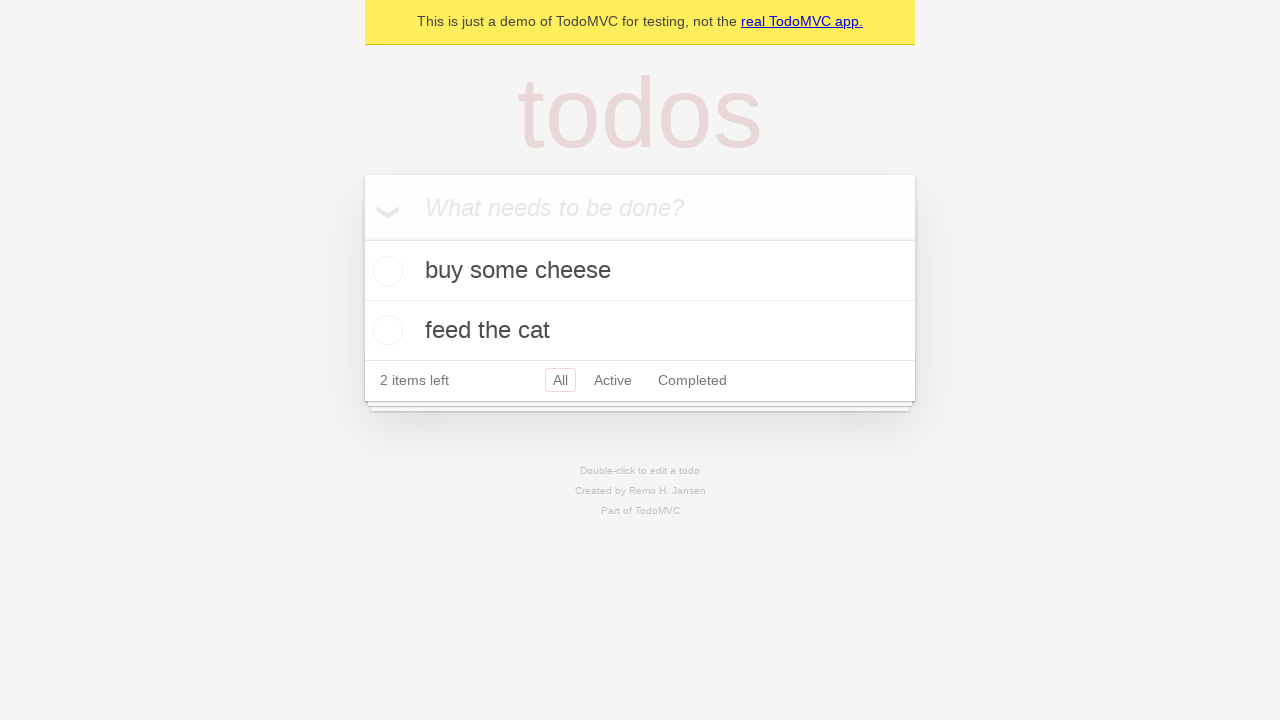

Filled new todo input with 'book a doctors appointment' on .new-todo
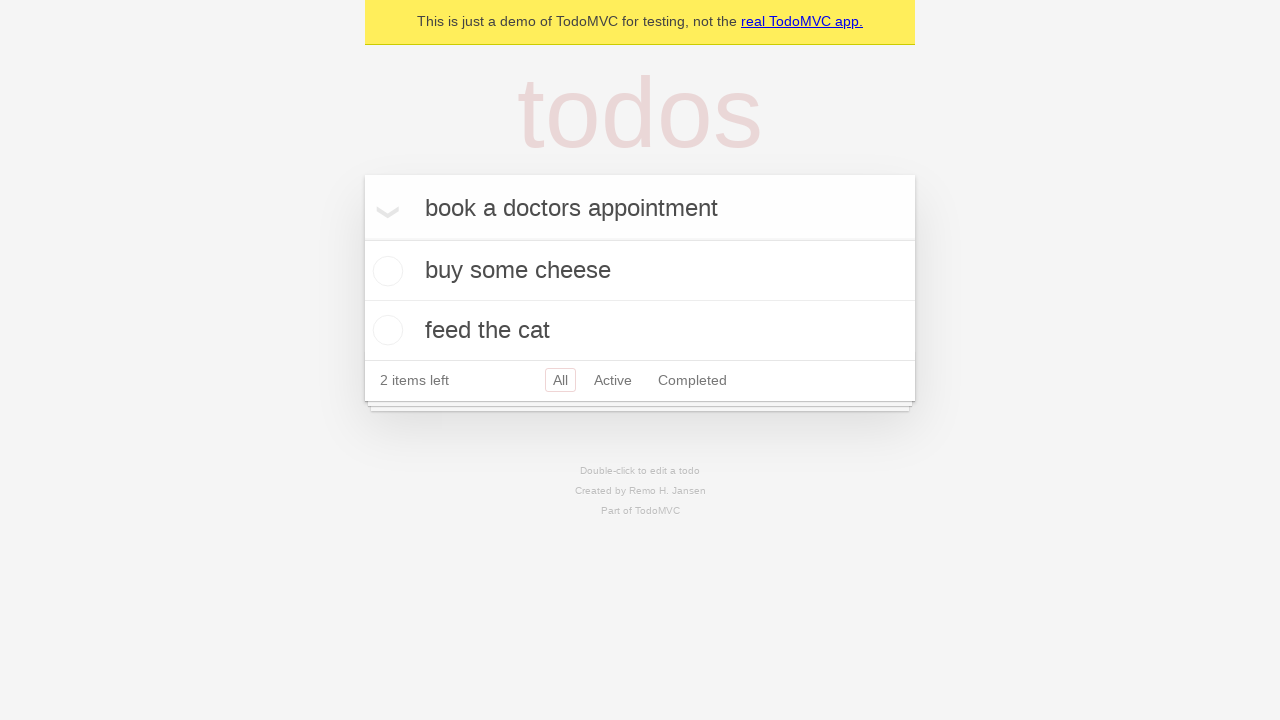

Pressed Enter to create third todo item on .new-todo
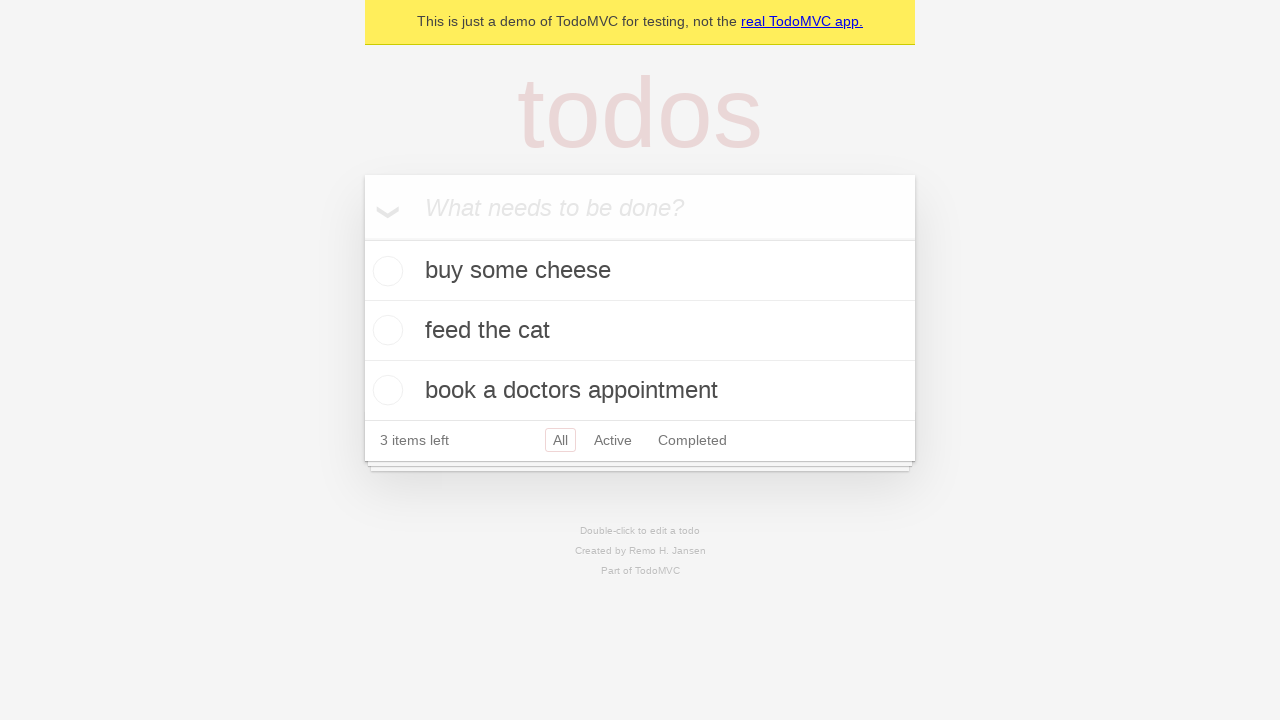

Waited for third todo item to appear in the list
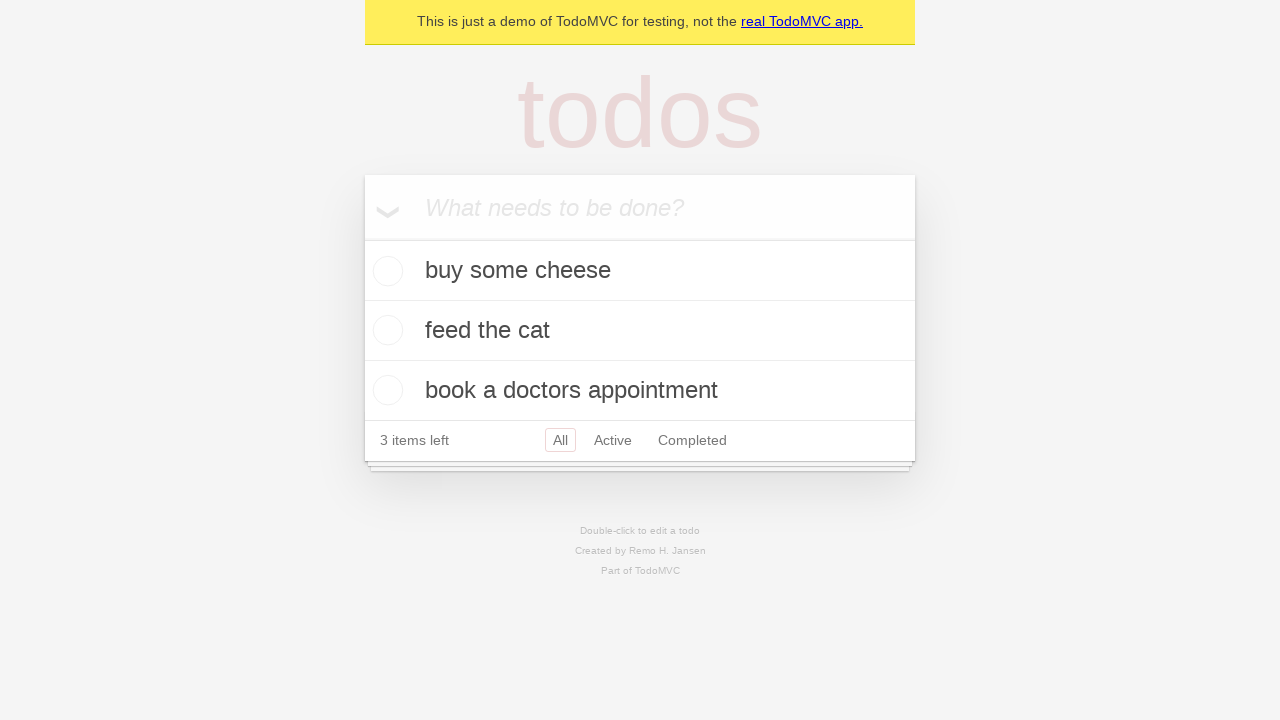

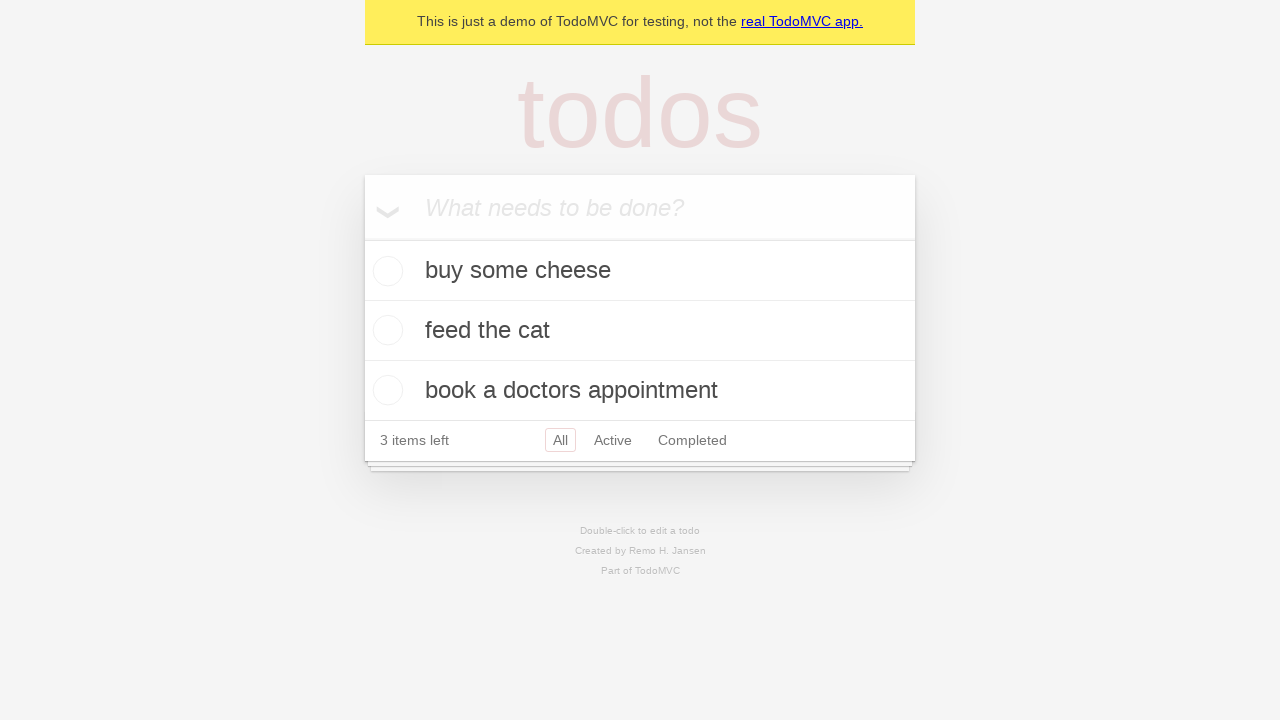